Navigates to TechPro Education website to verify the page loads successfully

Starting URL: https://techproeducation.com

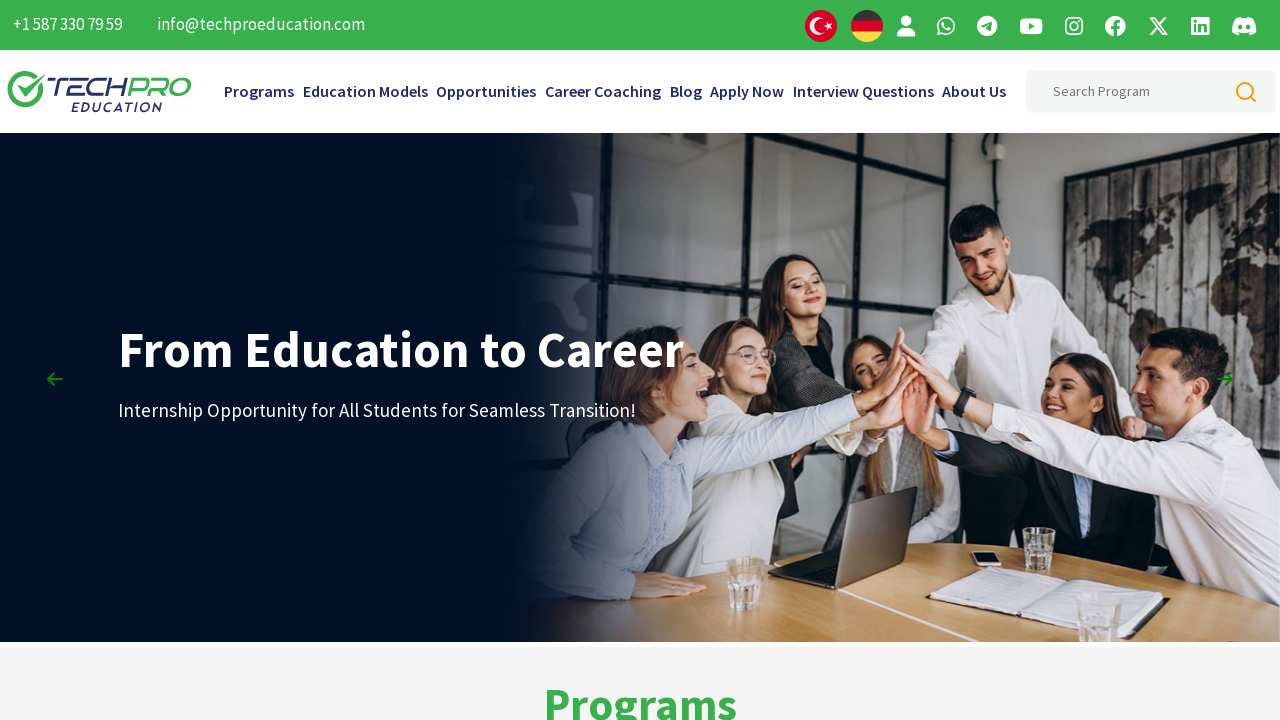

Navigated to TechPro Education website
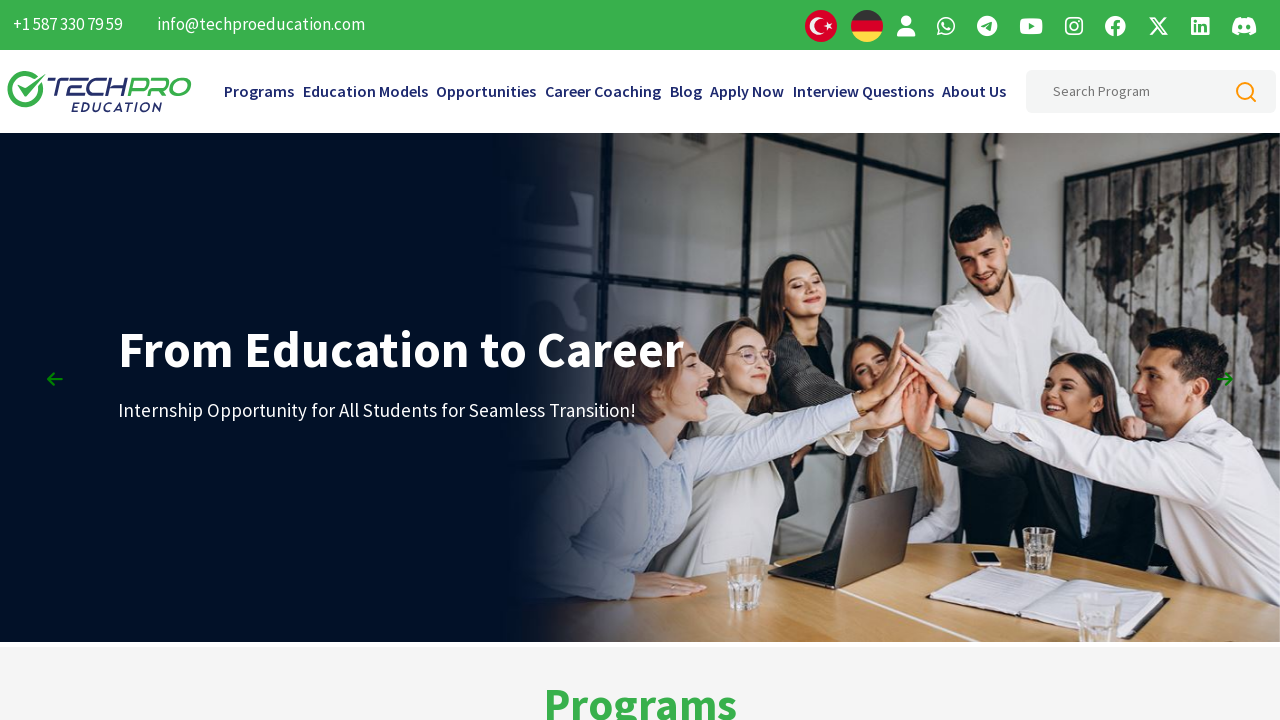

Page loaded successfully
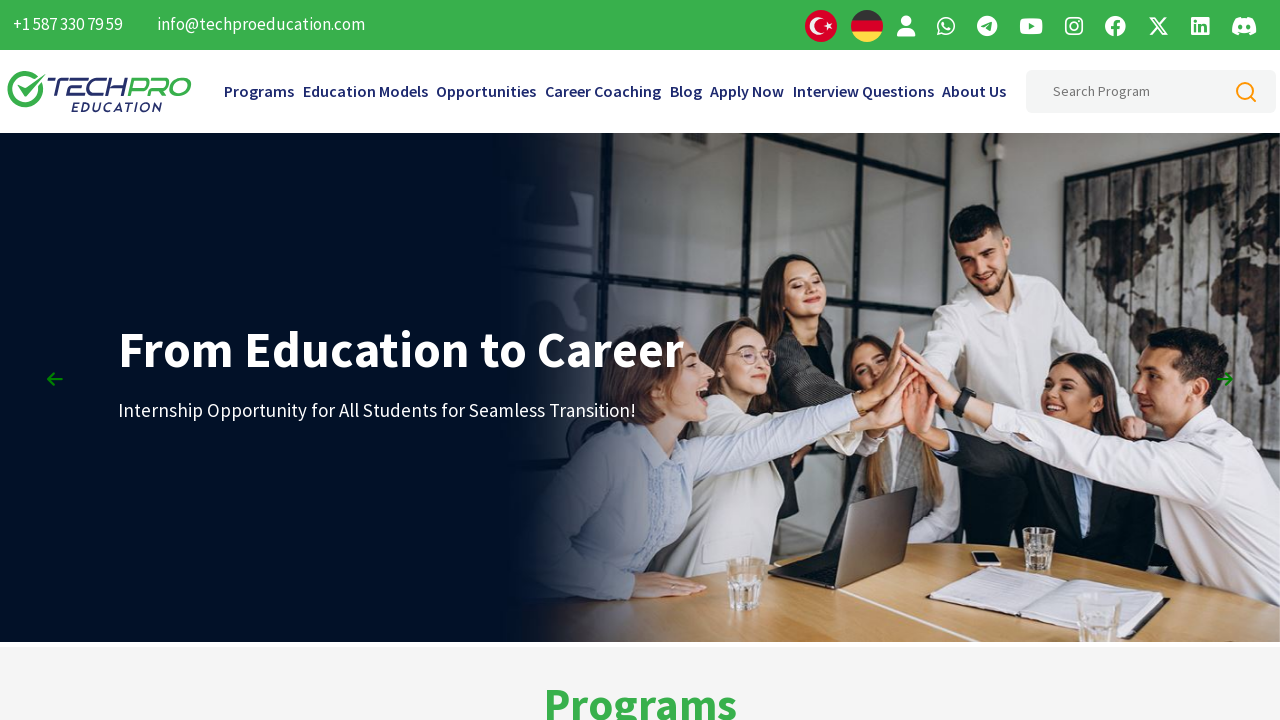

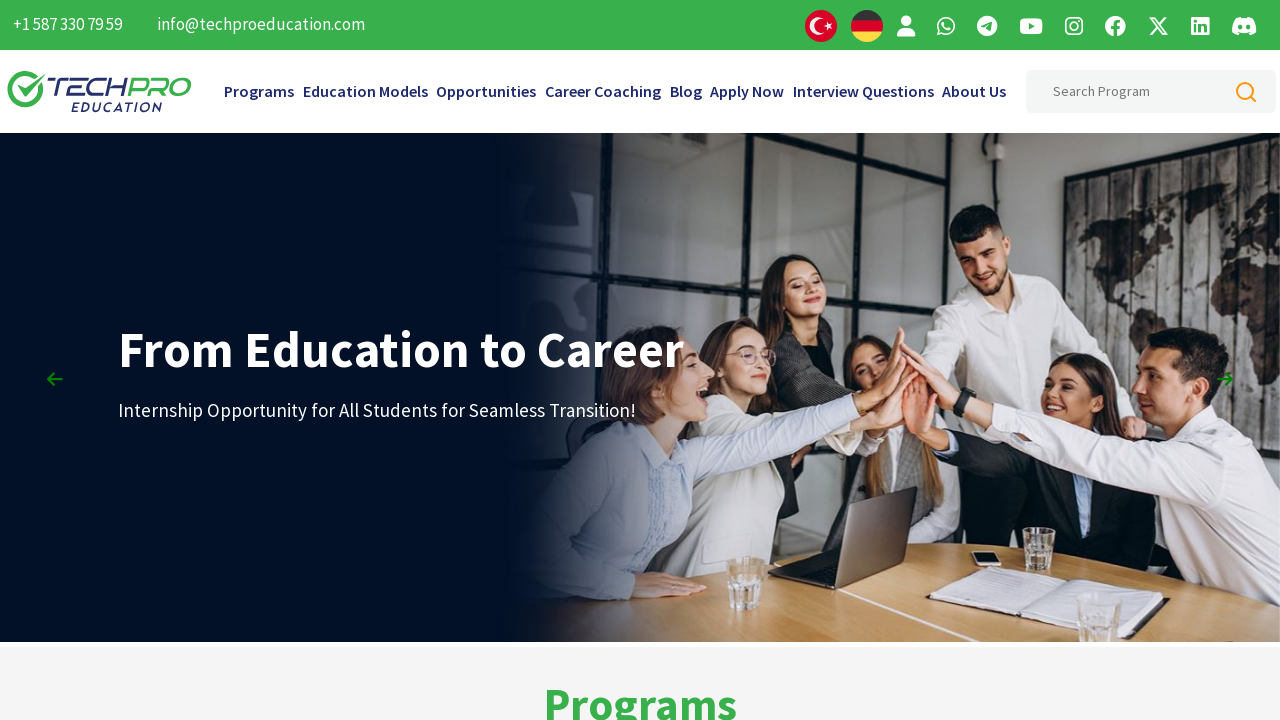